Tests sorting the Due column in ascending order on table2 using semantic class selectors for better maintainability.

Starting URL: http://the-internet.herokuapp.com/tables

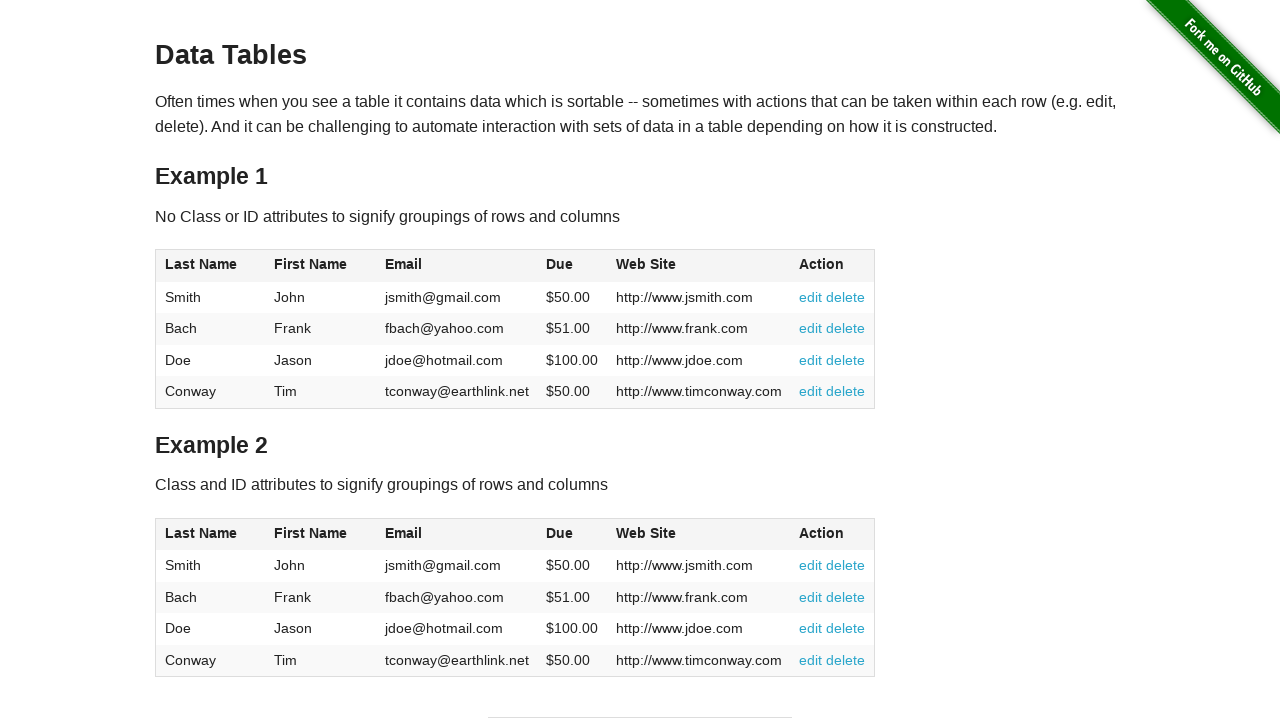

Clicked the Due column header in table2 to sort at (560, 533) on #table2 thead .dues
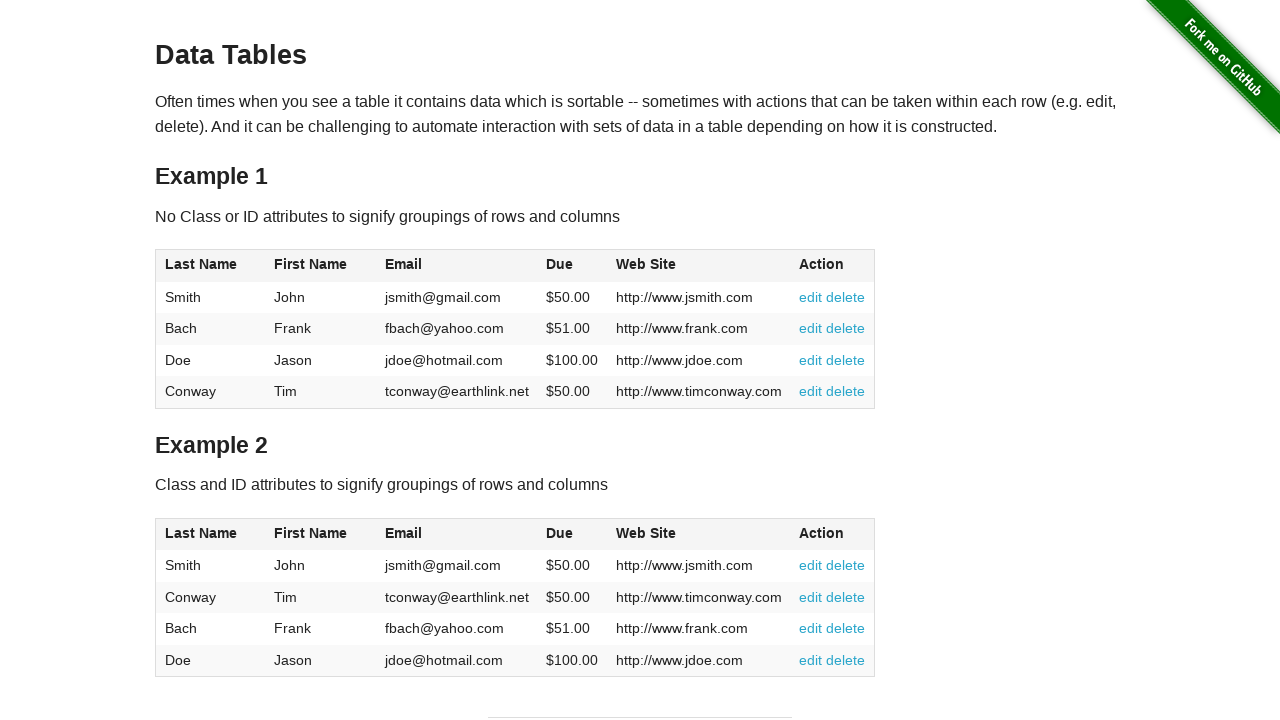

Due column cells in table2 body loaded
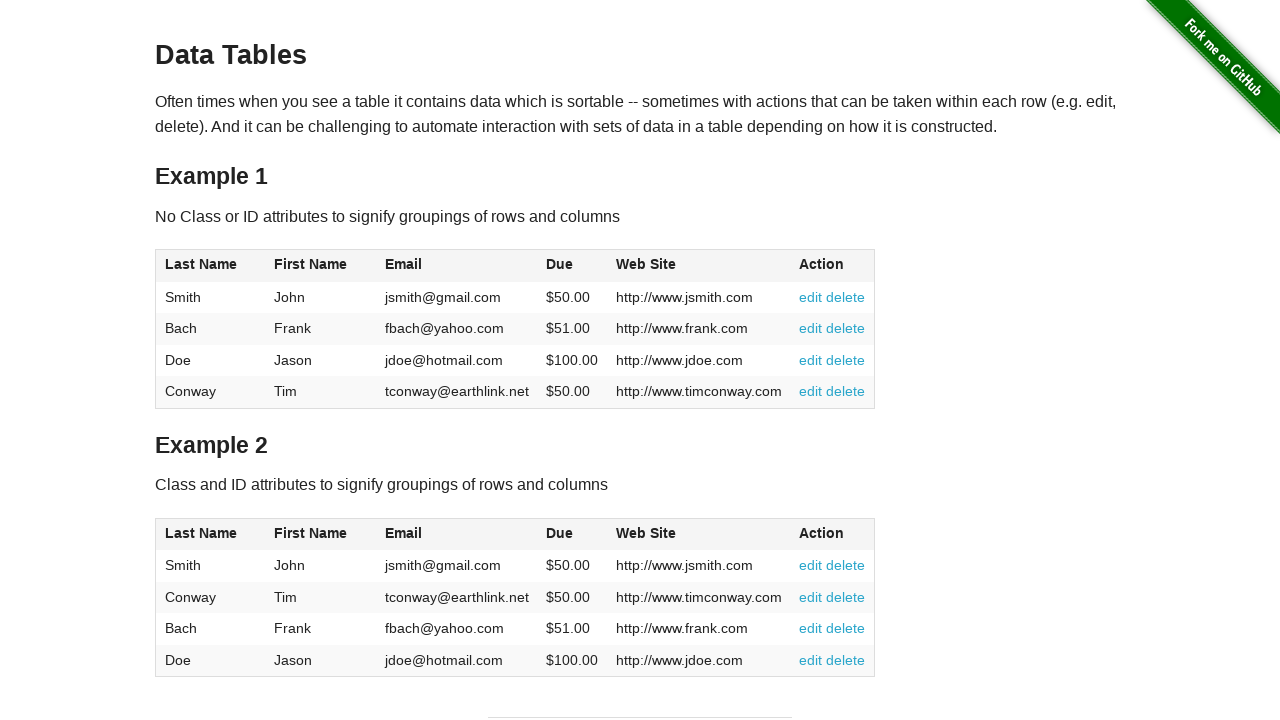

Retrieved all Due column elements from table2
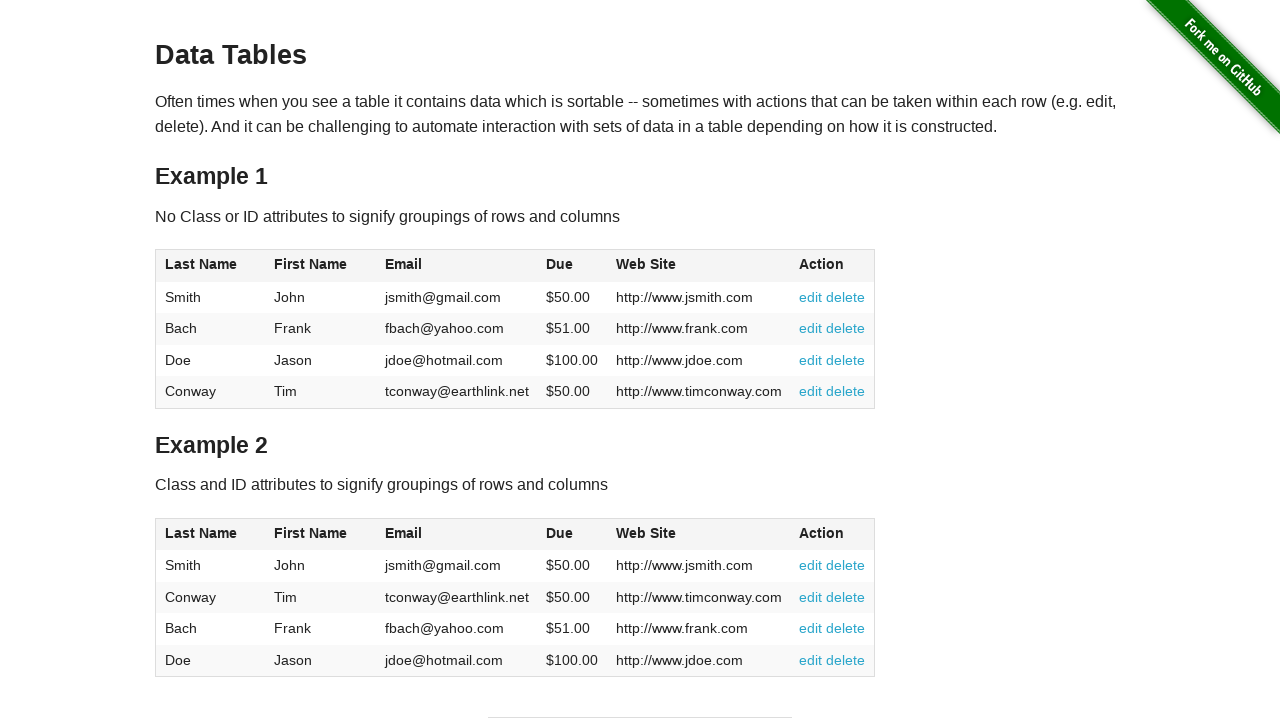

Extracted and converted Due values to floats for comparison
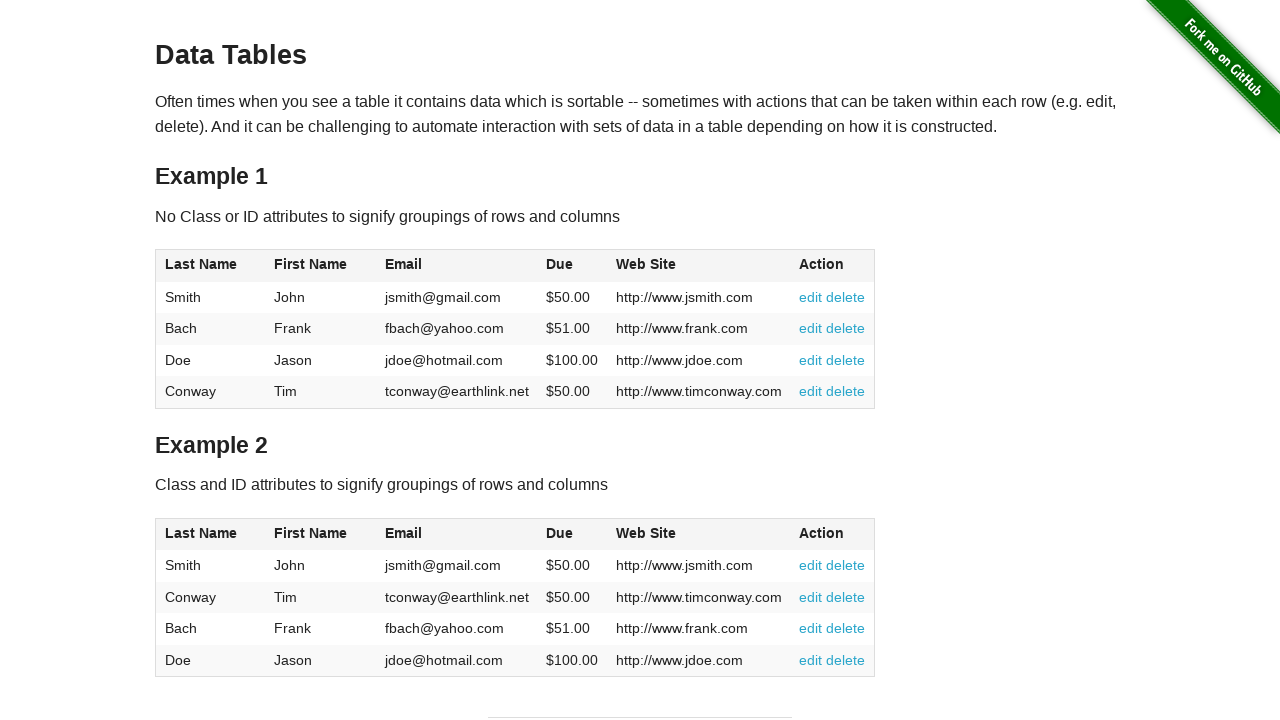

Verified Due column is sorted in ascending order
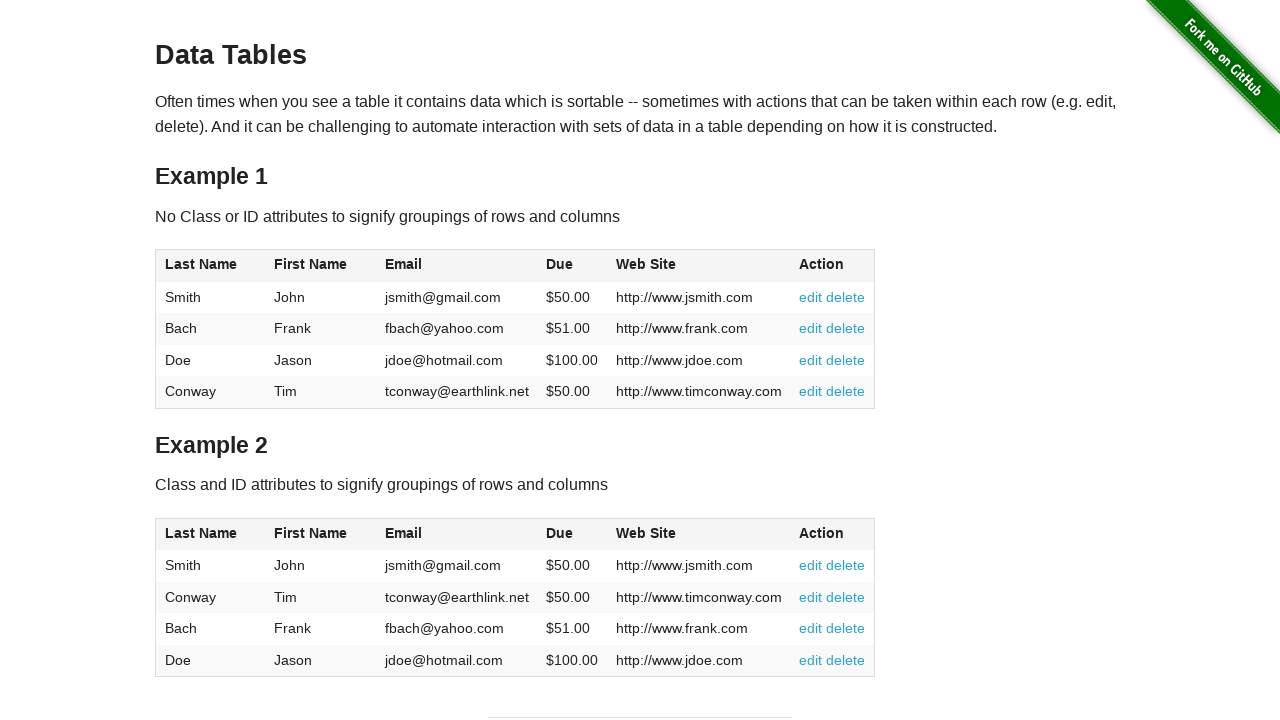

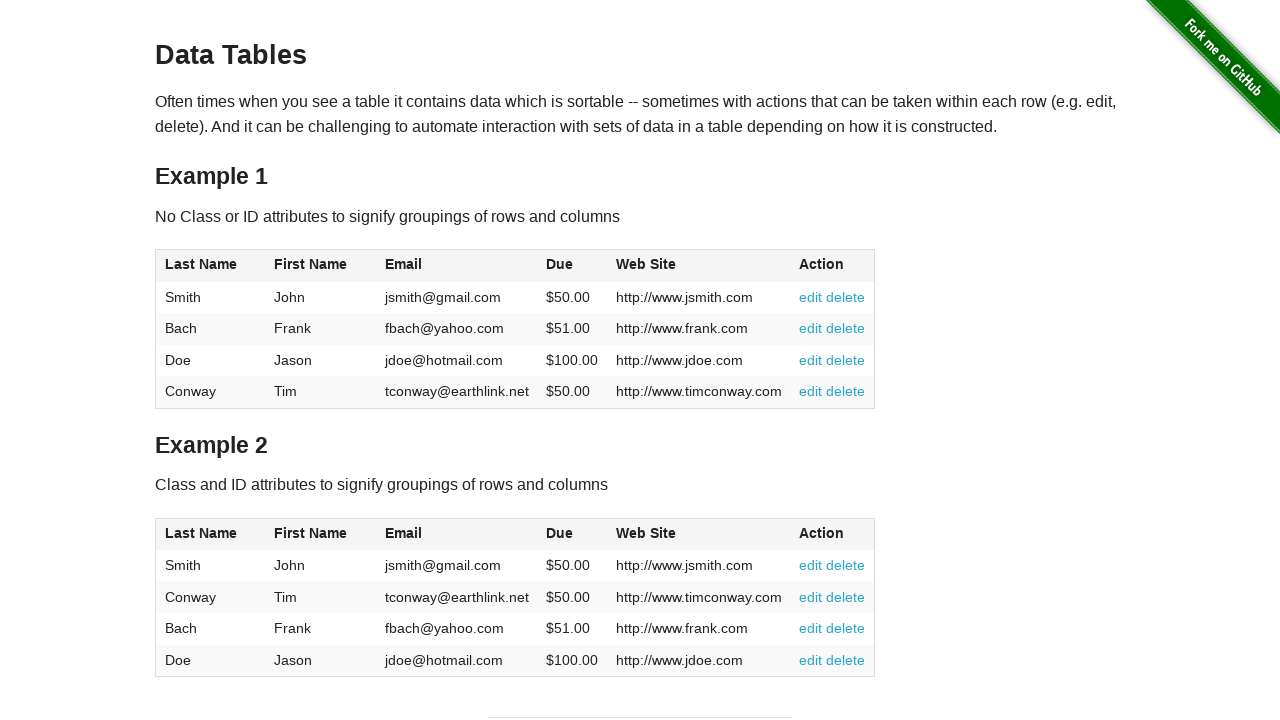